Clicks an implicit wait button on a test page and waits for DOM changes to occur

Starting URL: https://smilinrobin.github.io/LearningSelenium/docs/Chapter3_Waits.html

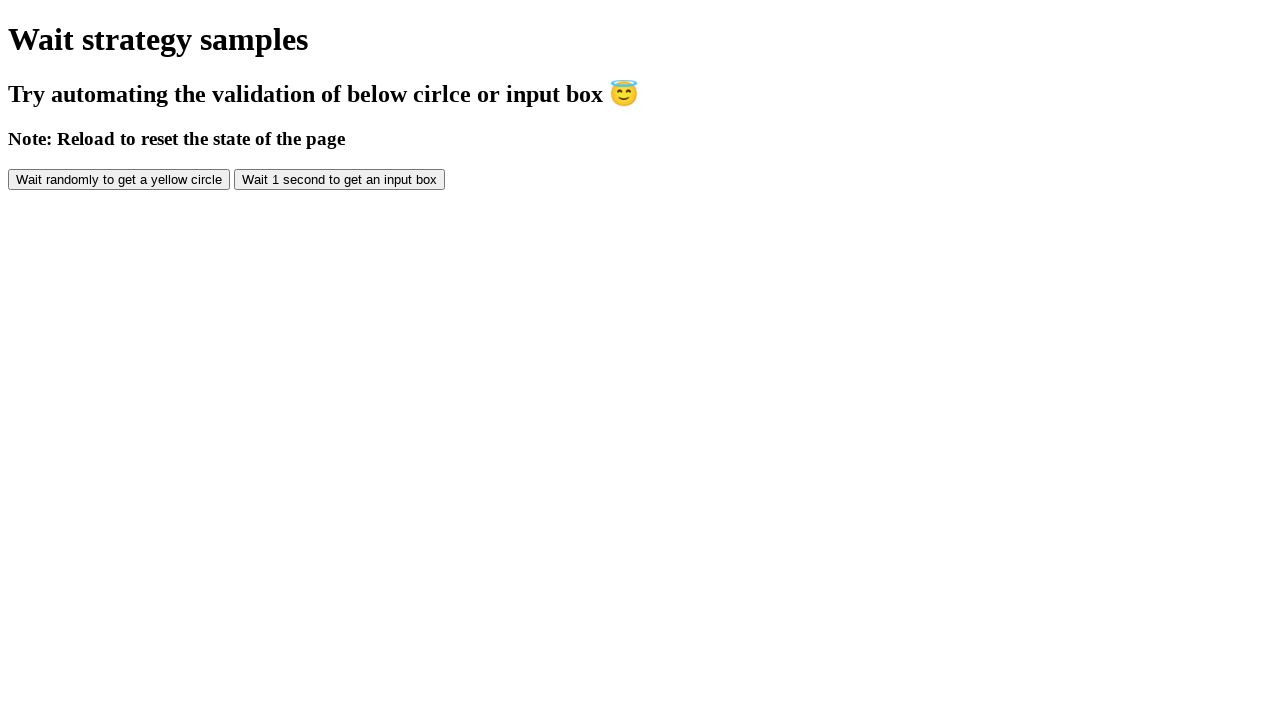

Clicked implicit wait button at (340, 179) on #implicitbutton
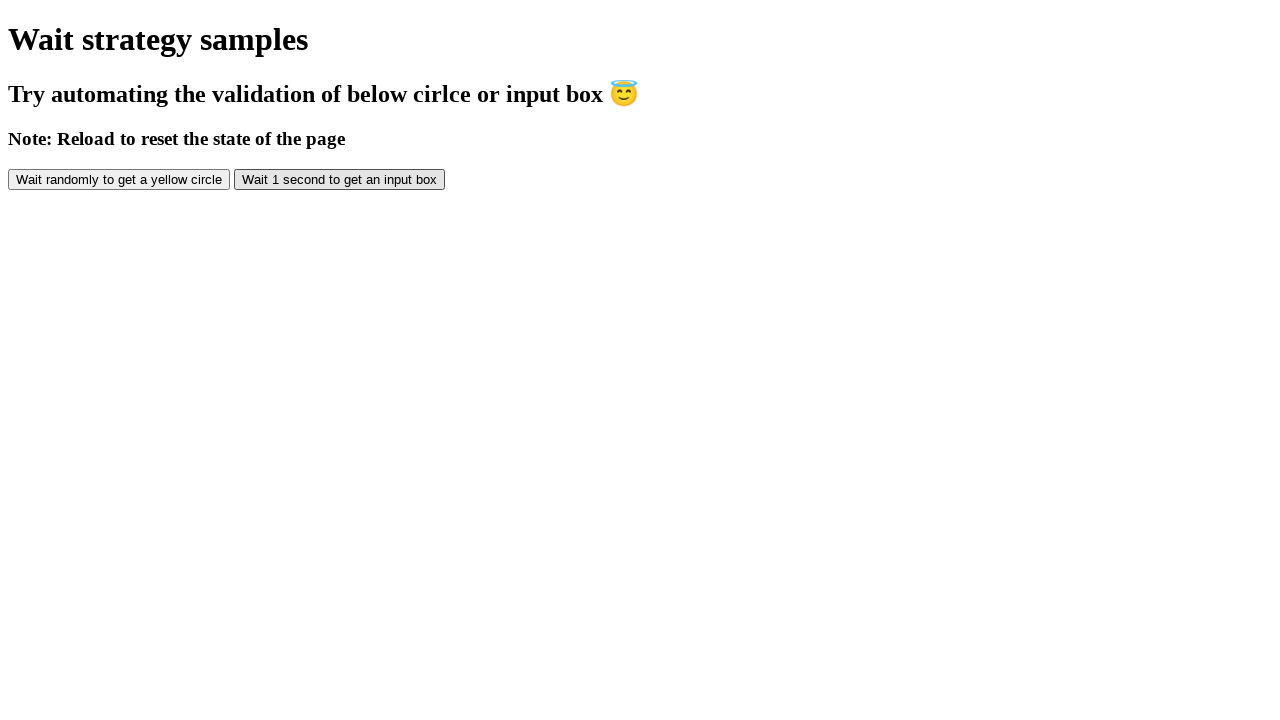

Waited 1000ms for DOM mutations to occur
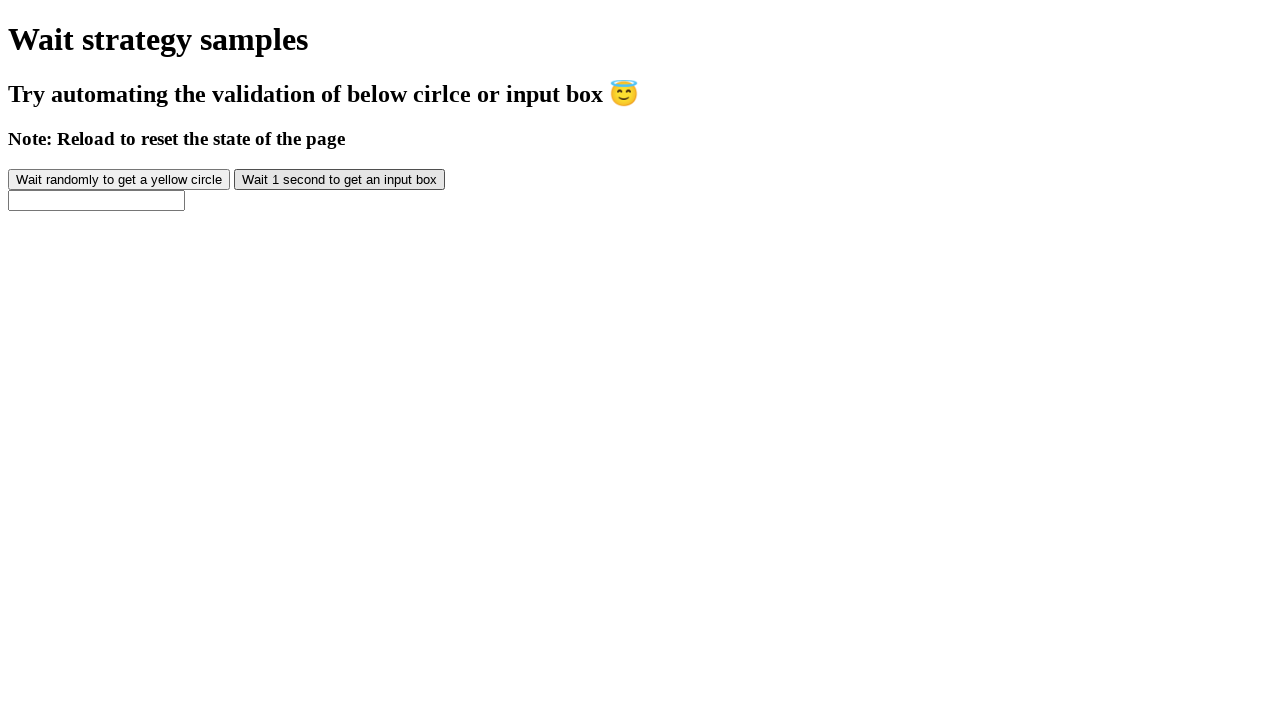

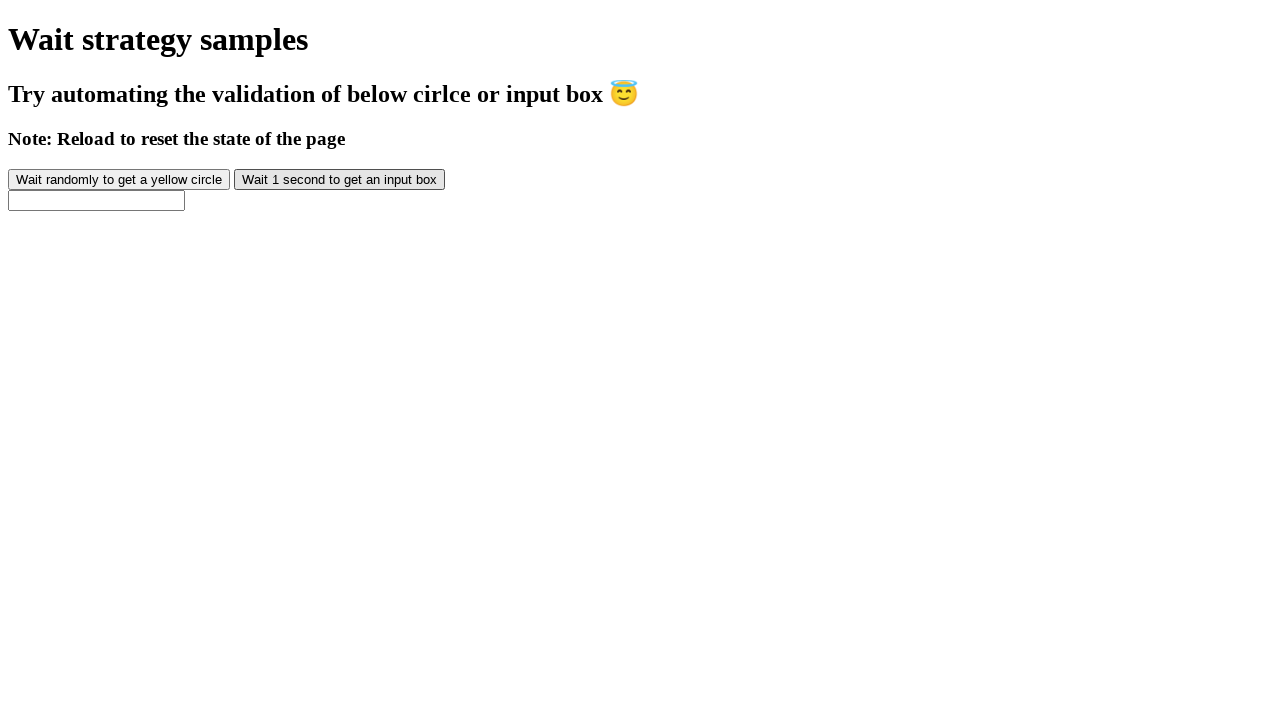